Tests that a user can successfully add multiple to-do items to the list and verifies they all appear correctly in order.

Starting URL: https://todomvc.com/examples/react/dist/

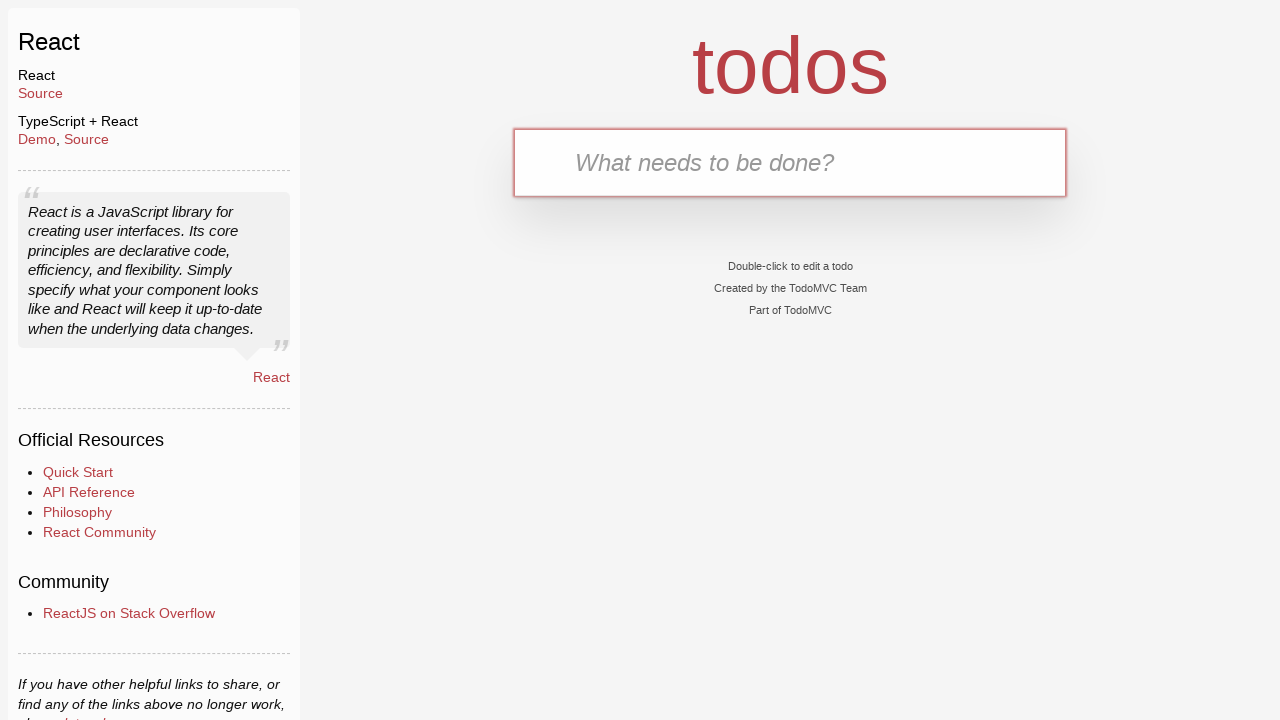

Filled new-todo input with 'Get Milk' on .new-todo
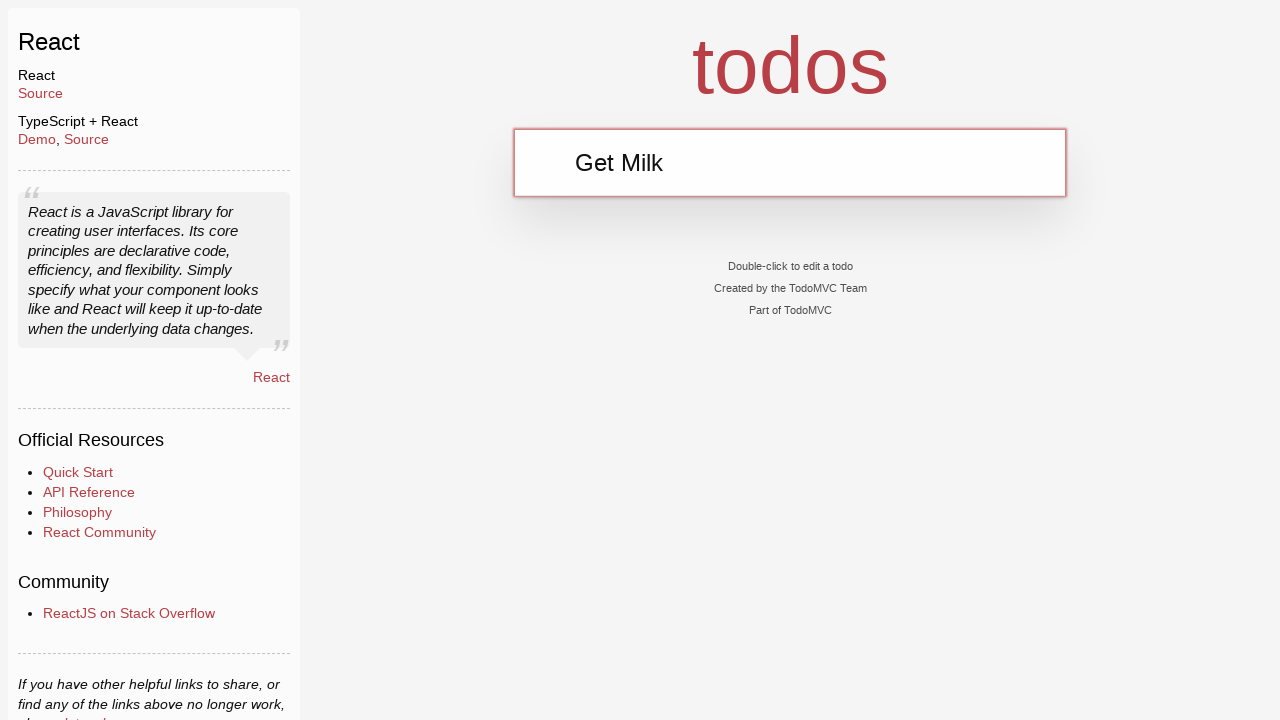

Pressed Enter to add first to-do item on .new-todo
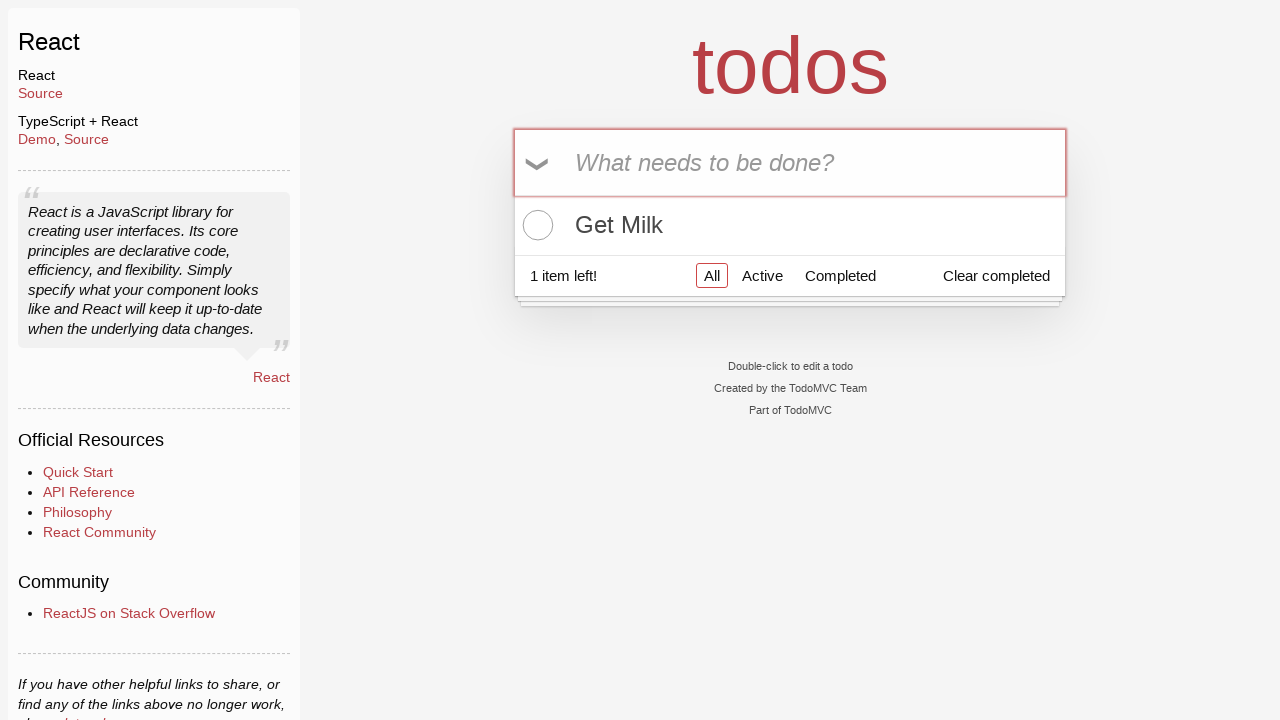

Filled new-todo input with 'Get Eggs' on .new-todo
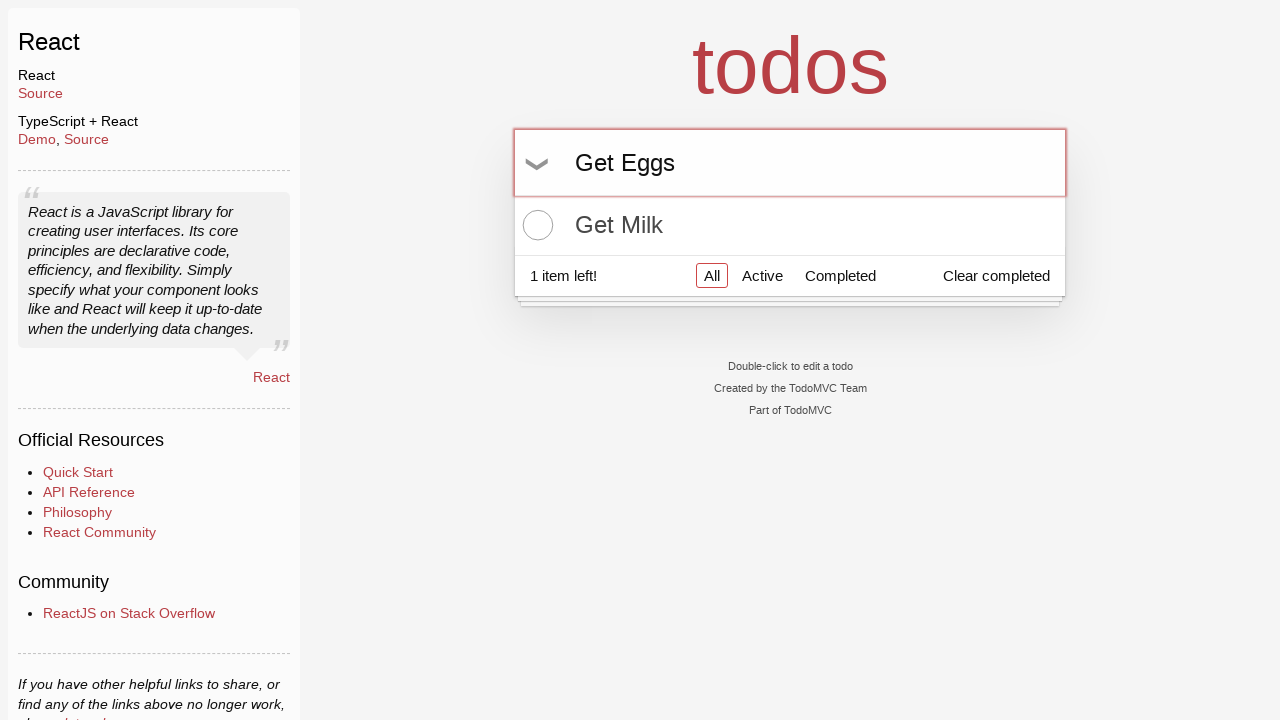

Pressed Enter to add second to-do item on .new-todo
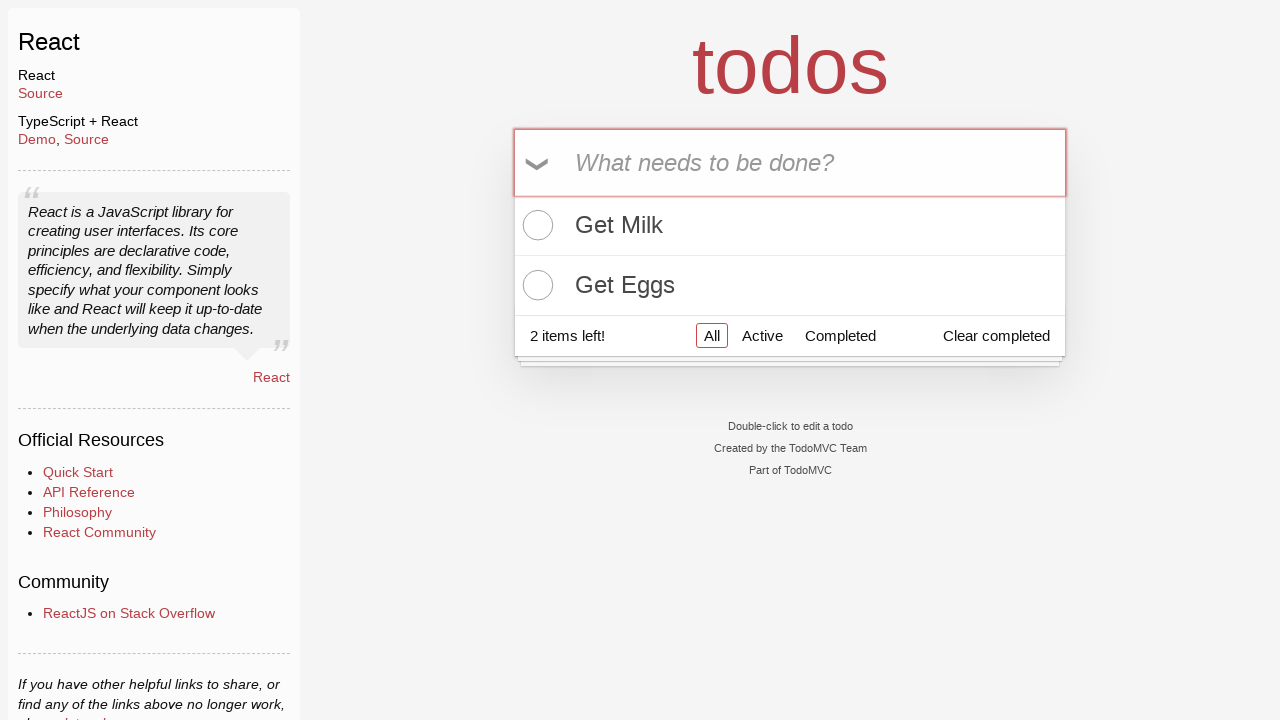

Waited for to-do list items to appear
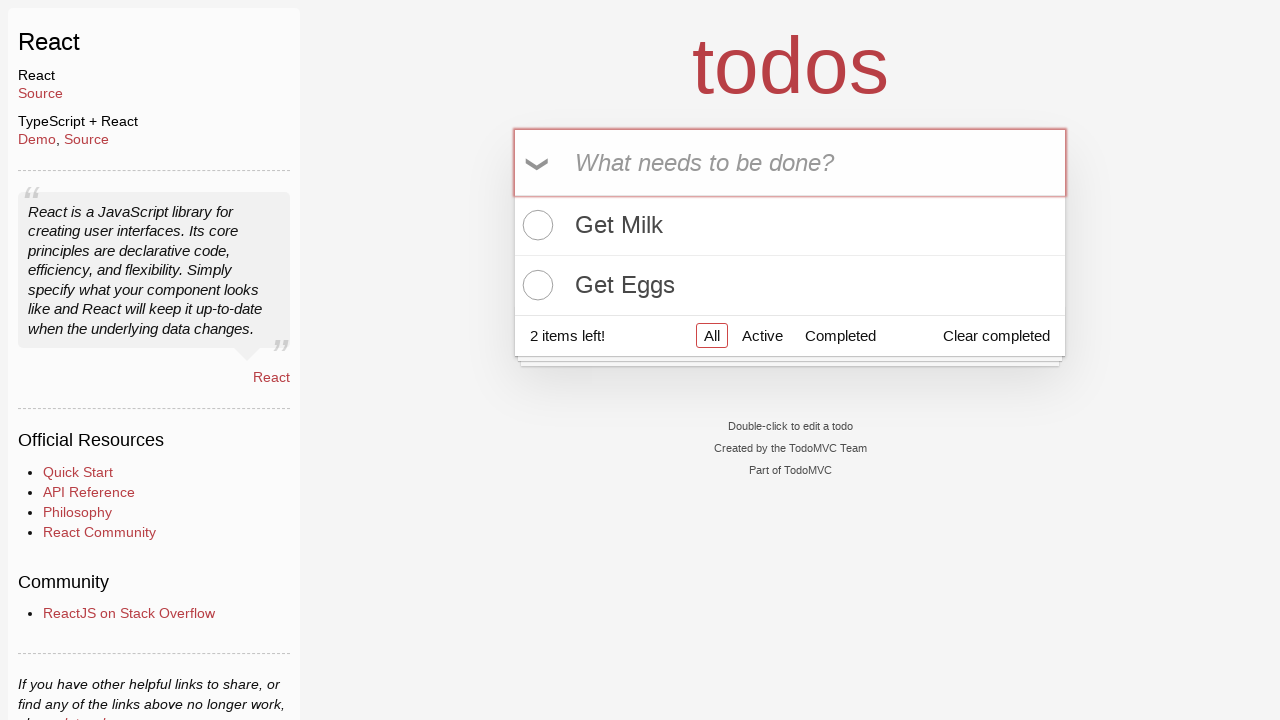

Retrieved all to-do list items
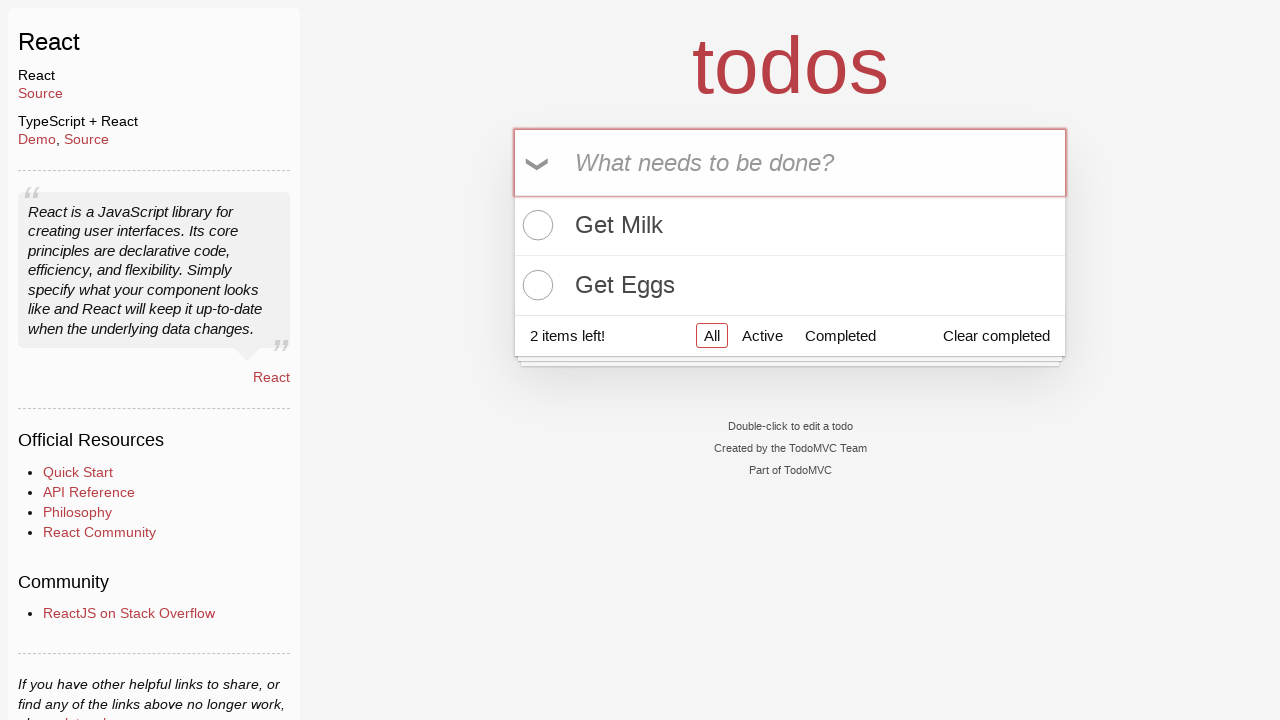

Verified that exactly 2 to-do items exist
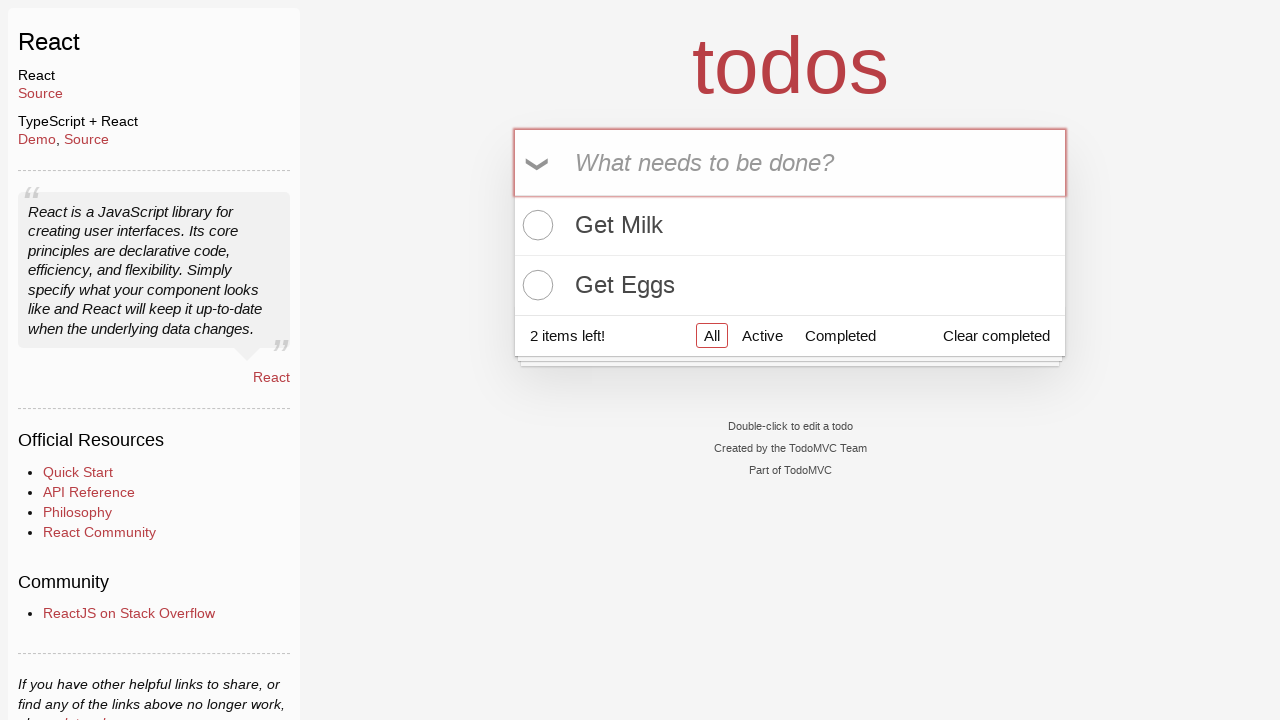

Verified first item contains 'Get Milk'
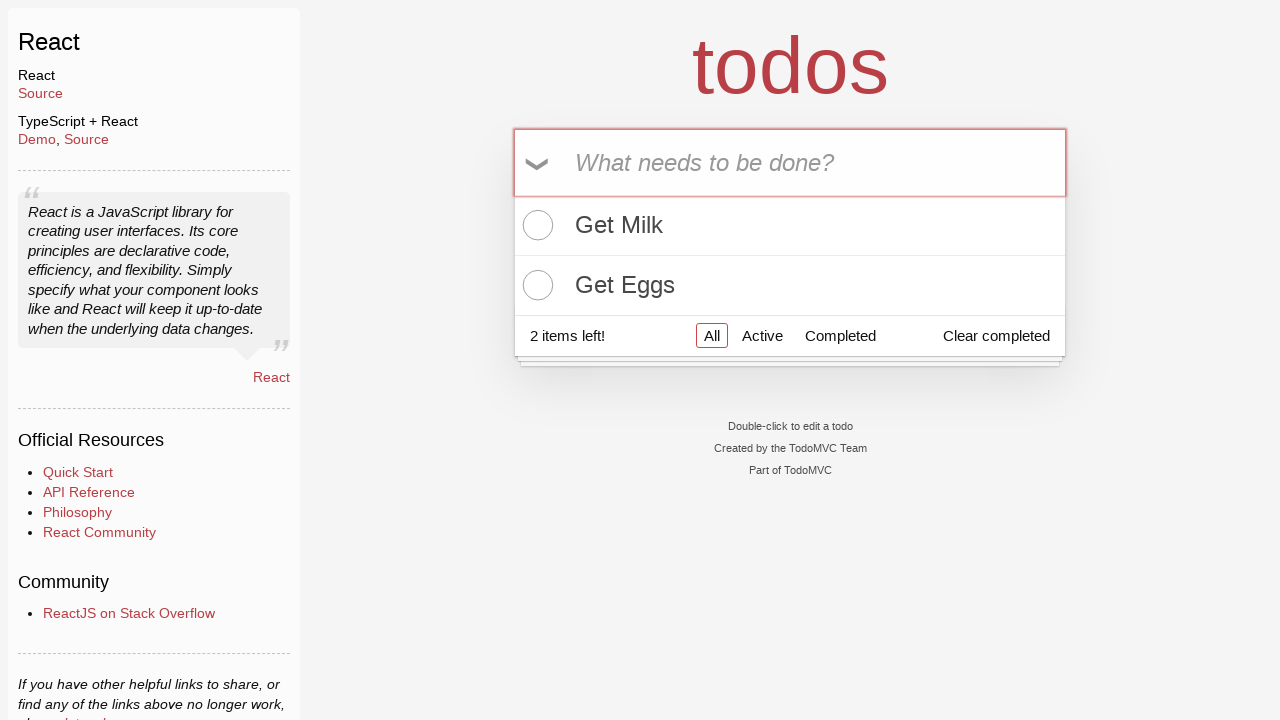

Verified second item contains 'Get Eggs'
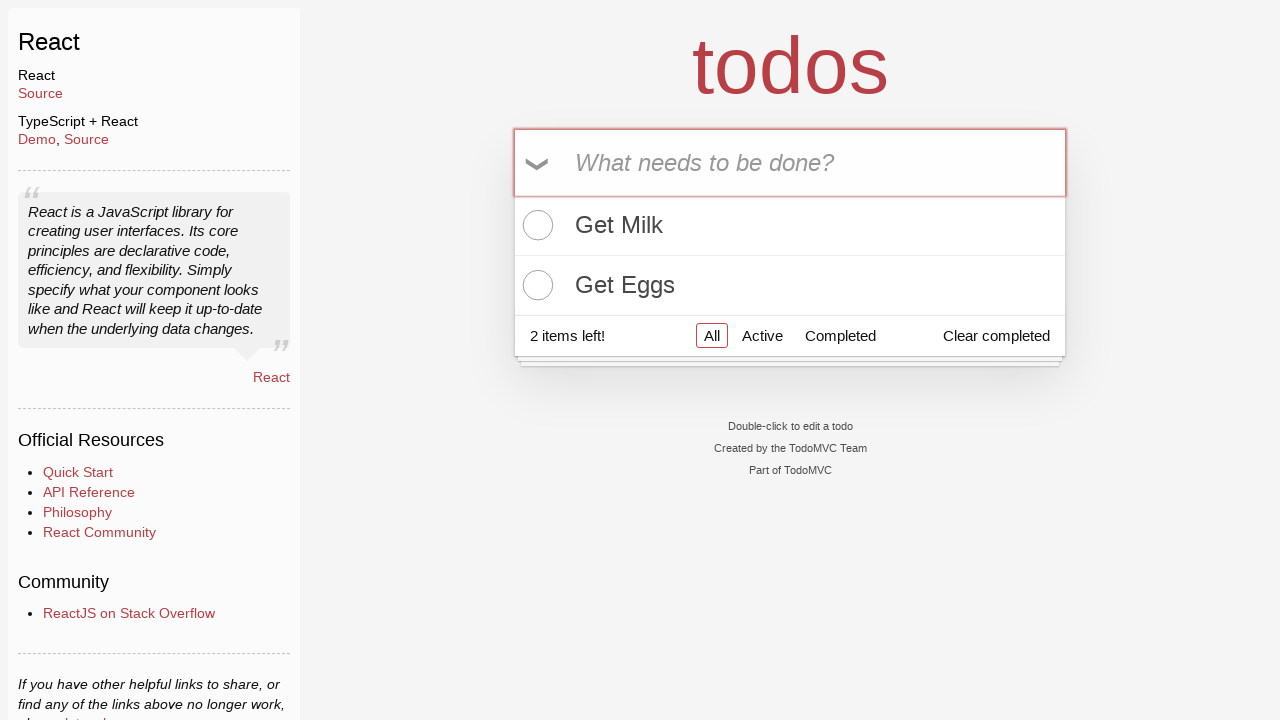

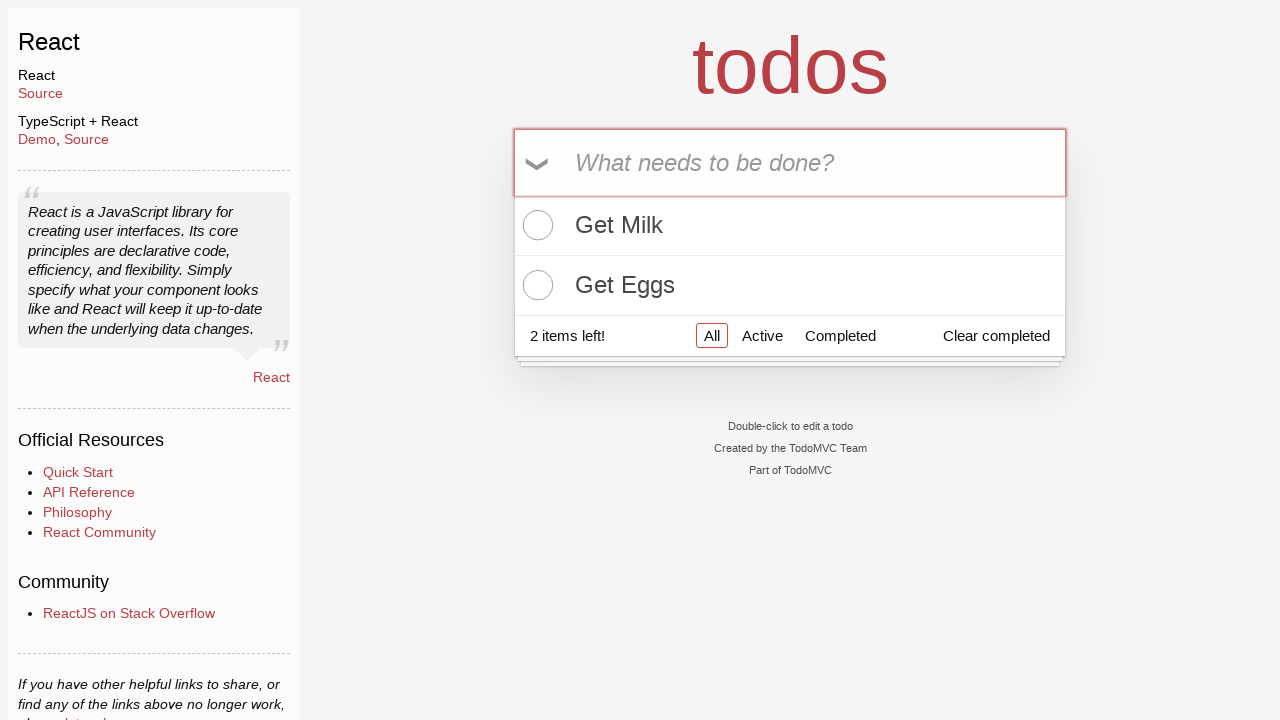